Navigates to a checkbox demo page and waits for checkbox elements to load, verifying their presence on the page.

Starting URL: https://demoapps.qspiders.com/ui/checkbox?sublist=0

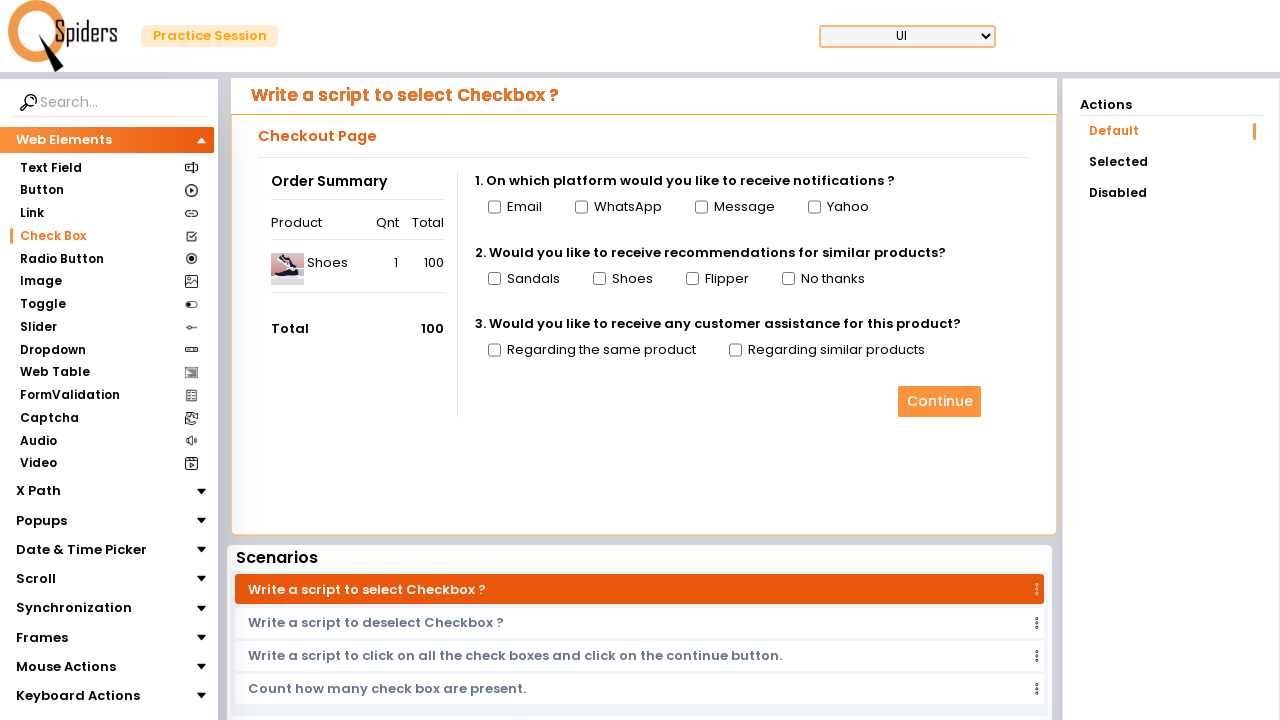

Navigated to checkbox demo page
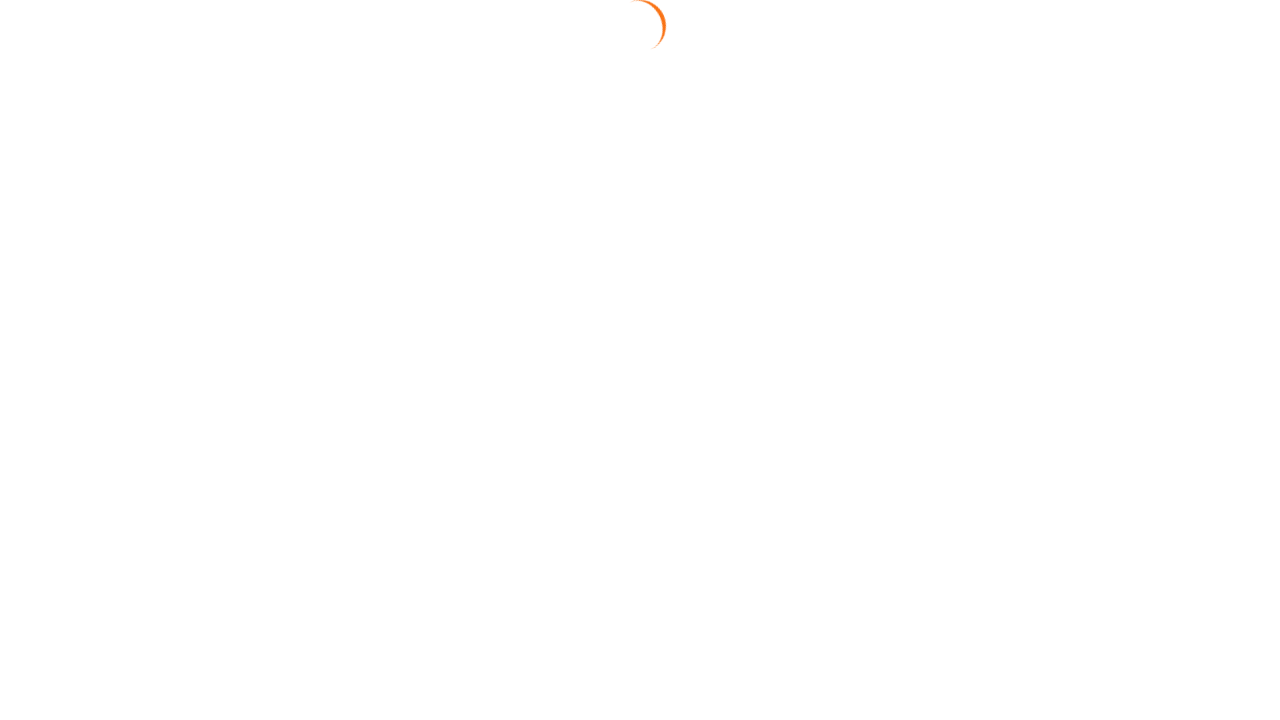

Waited for checkbox elements to load
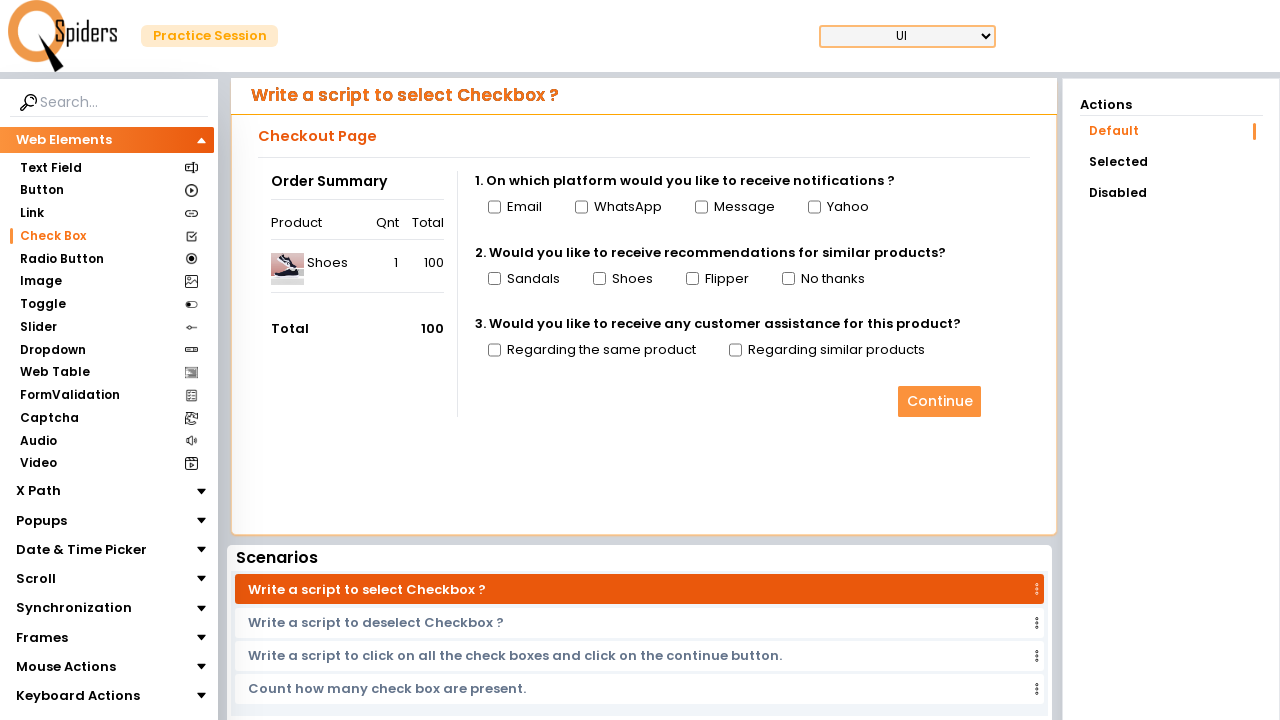

Located all checkbox elements on the page
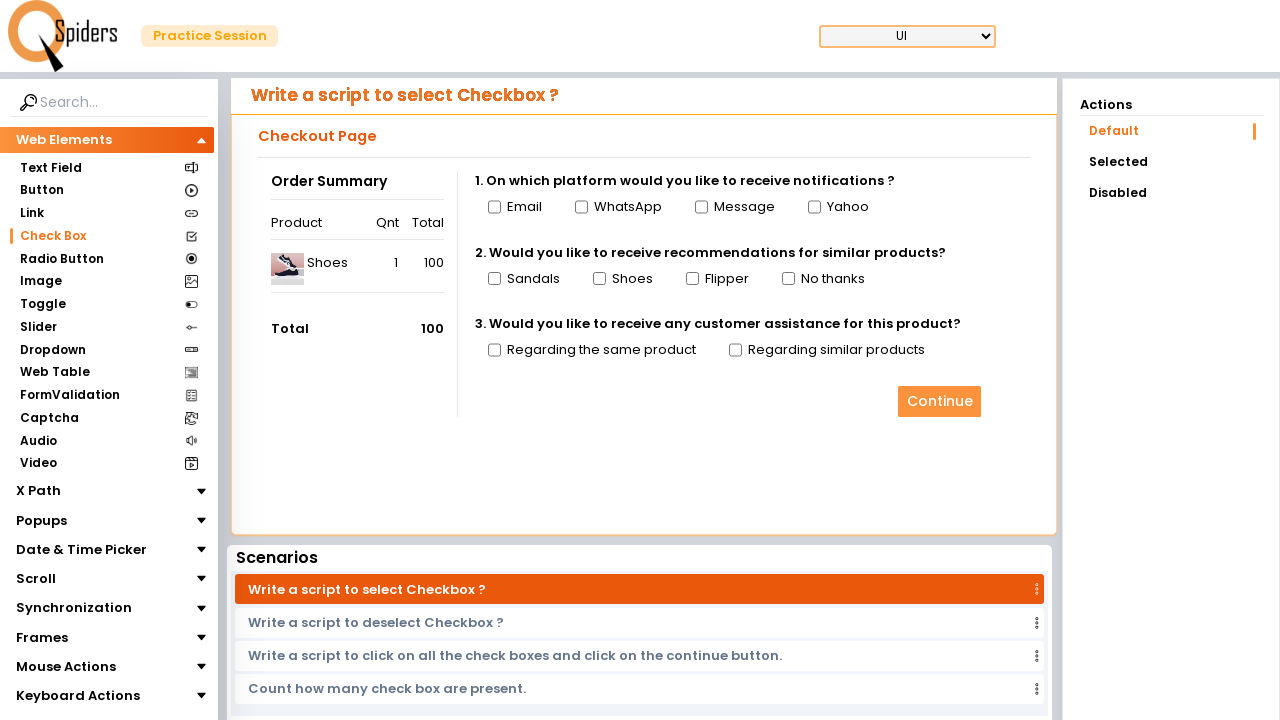

Verified first checkbox is visible
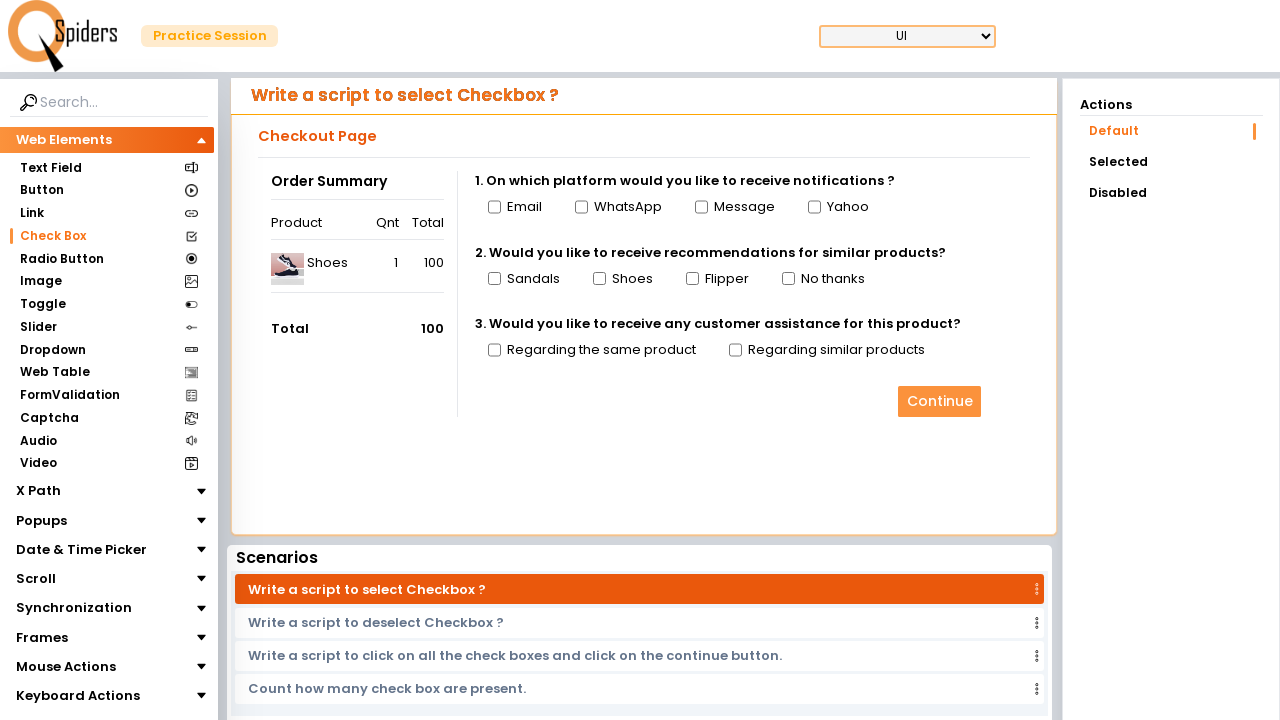

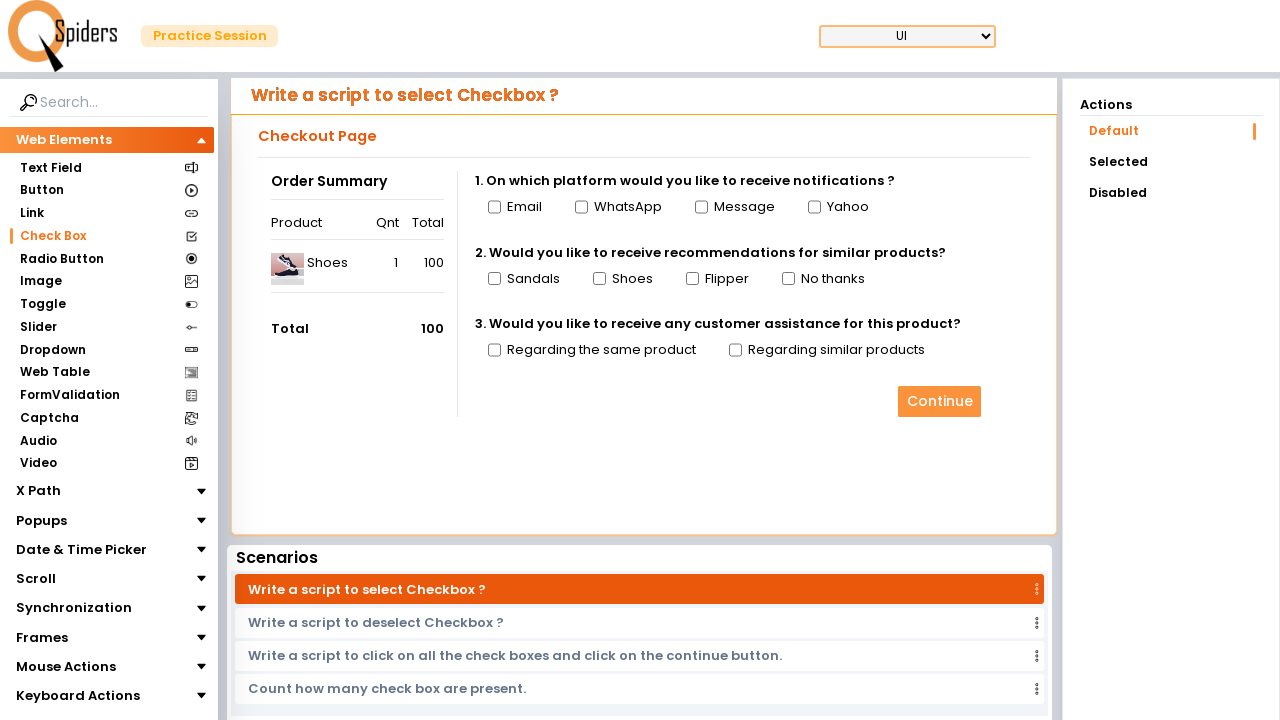